Tests the passenger dropdown functionality by clicking to open the dropdown and incrementing the adult passenger count twice to verify it shows "3 Adult"

Starting URL: https://rahulshettyacademy.com/dropdownsPractise/

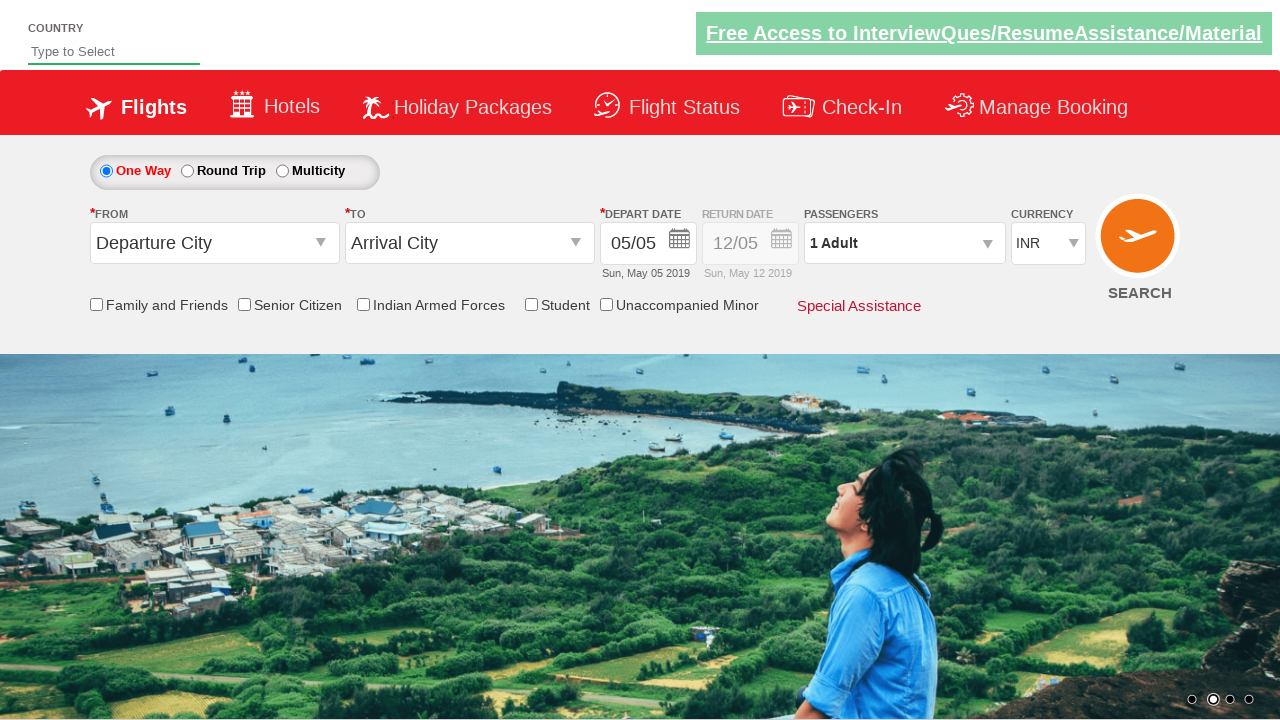

Clicked on passenger info dropdown to open it at (904, 243) on #divpaxinfo
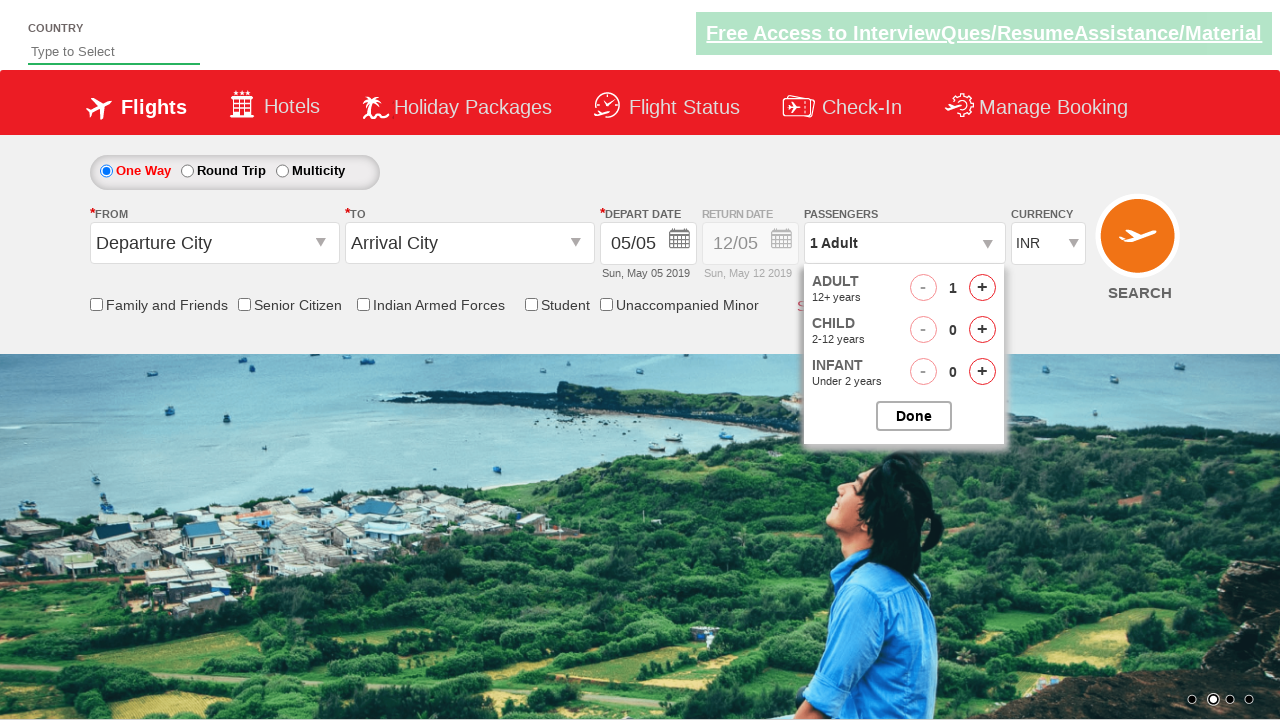

Waited for increment adult button to become visible
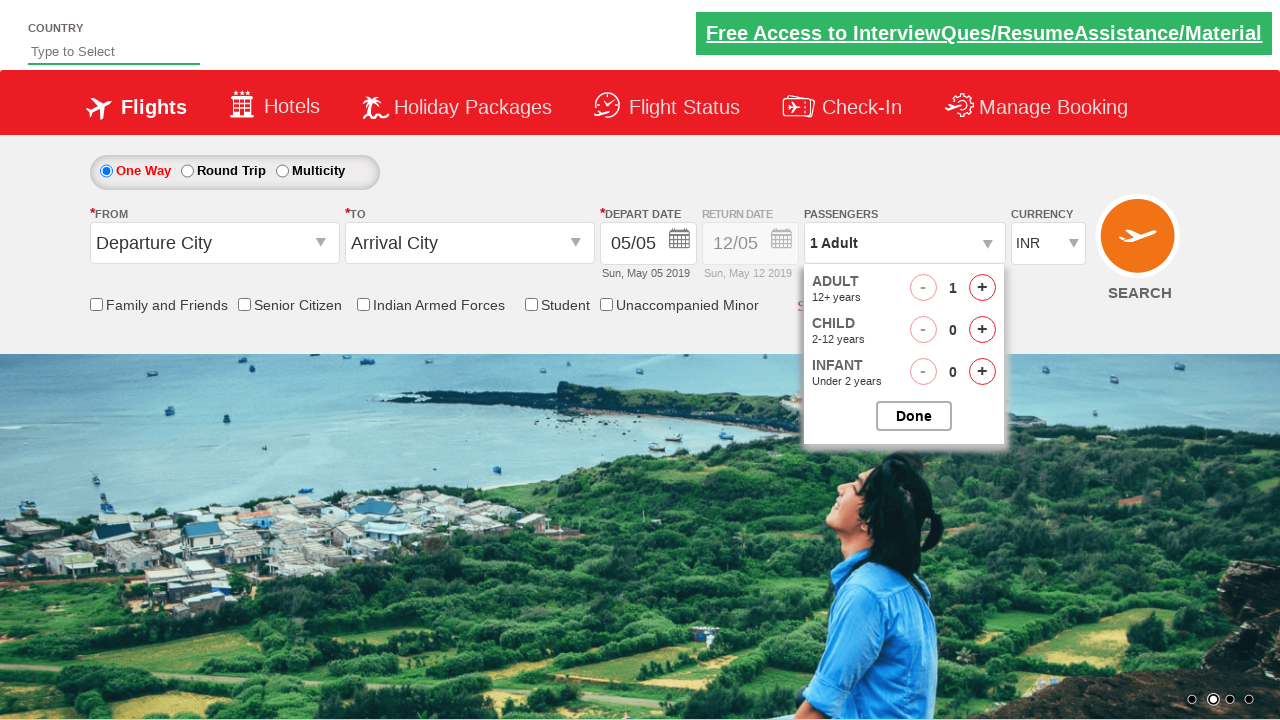

Clicked increment adult button (first click) at (982, 288) on #hrefIncAdt
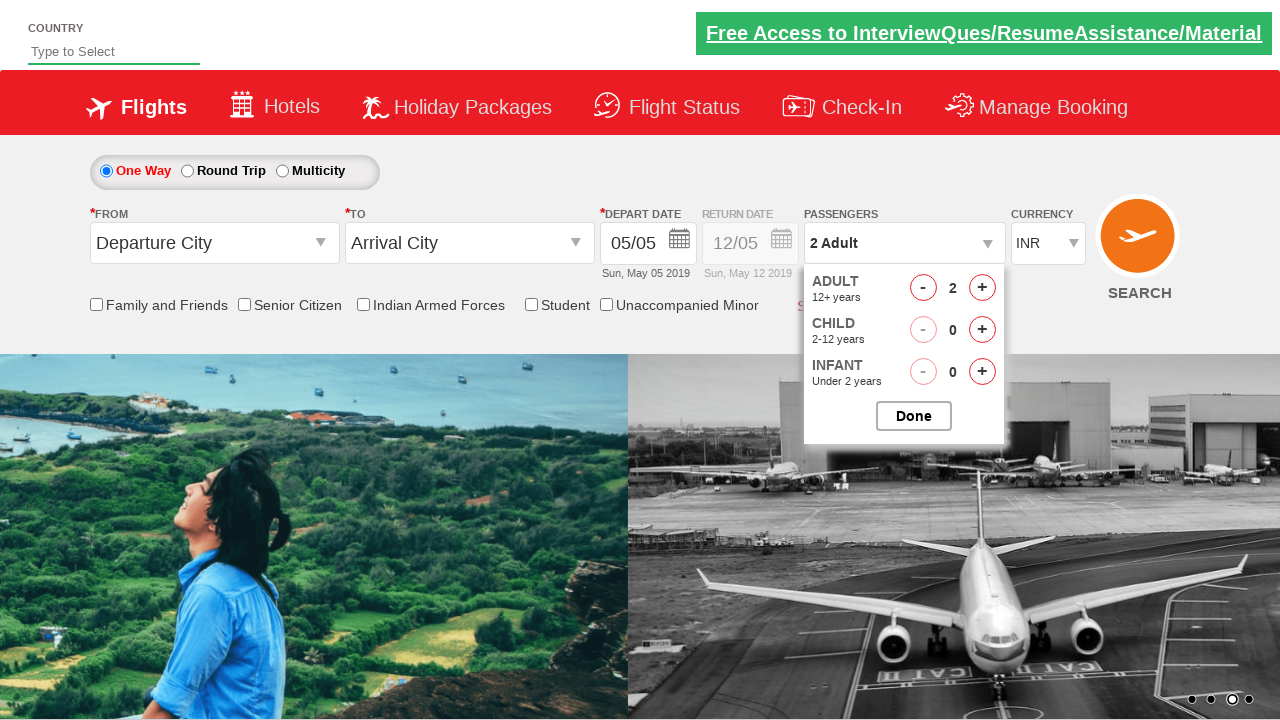

Clicked increment adult button (second click) at (982, 288) on #hrefIncAdt
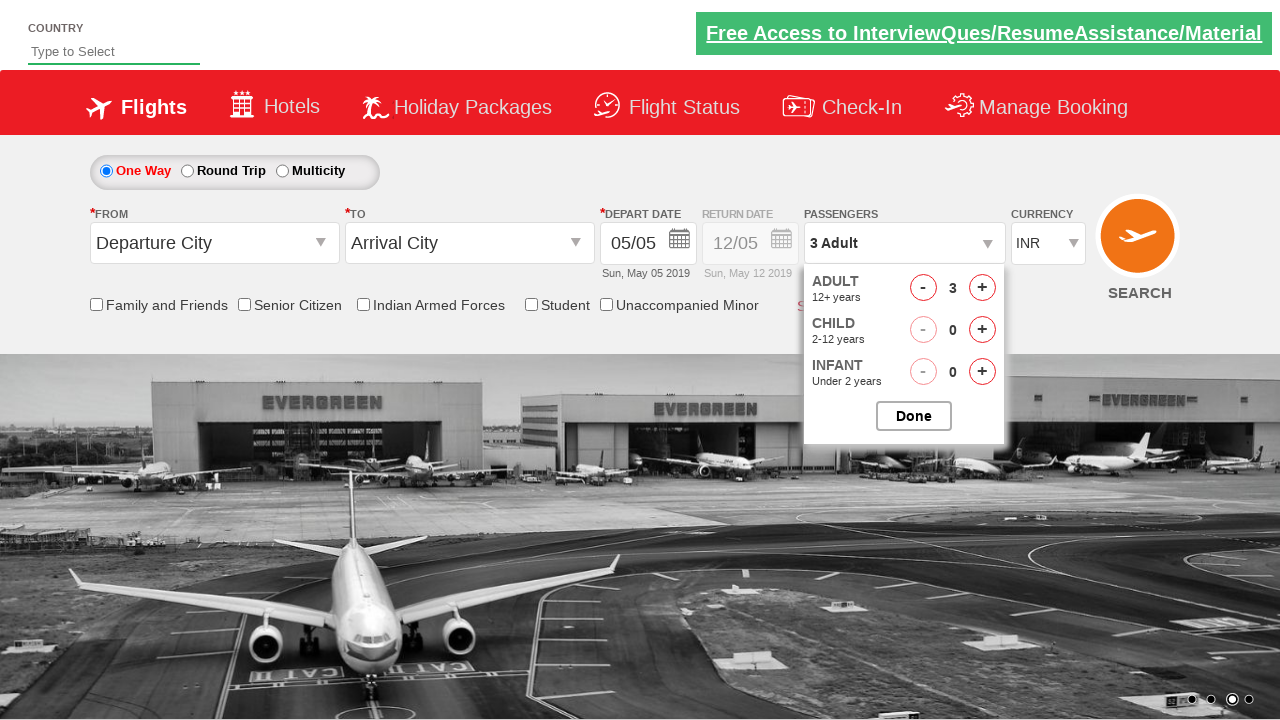

Verified dropdown displays '3 Adult' after incrementing twice
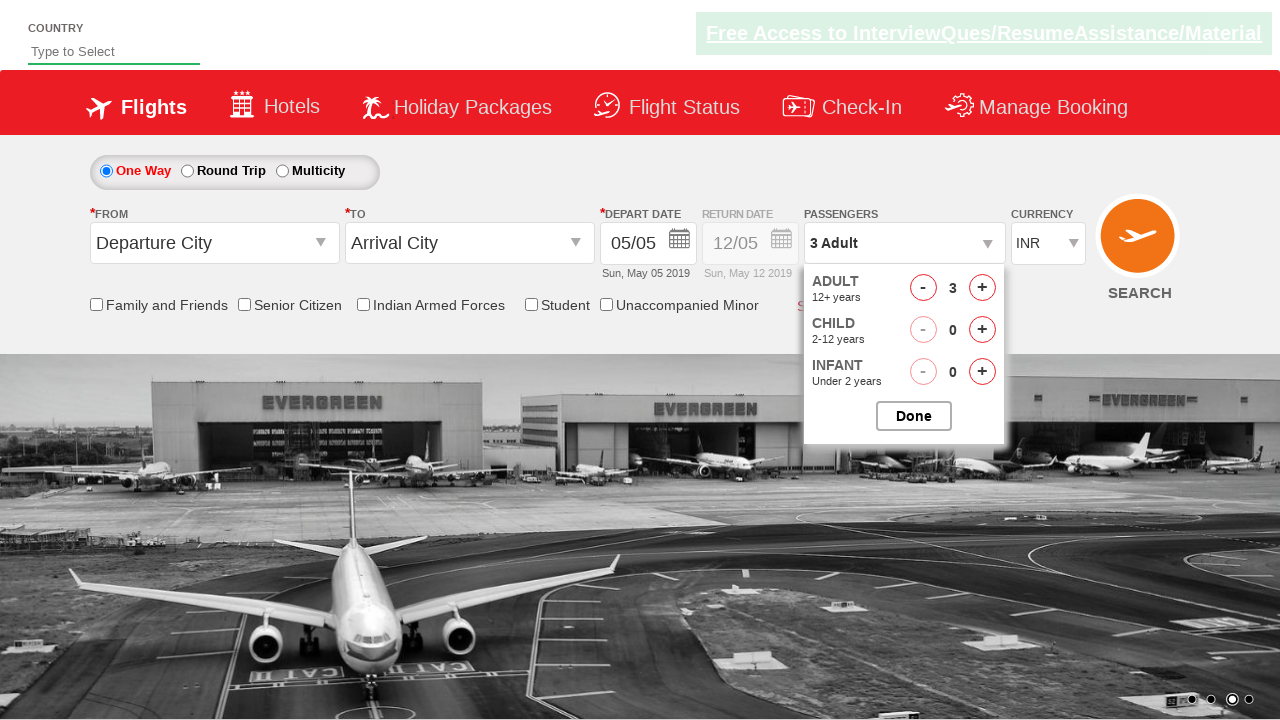

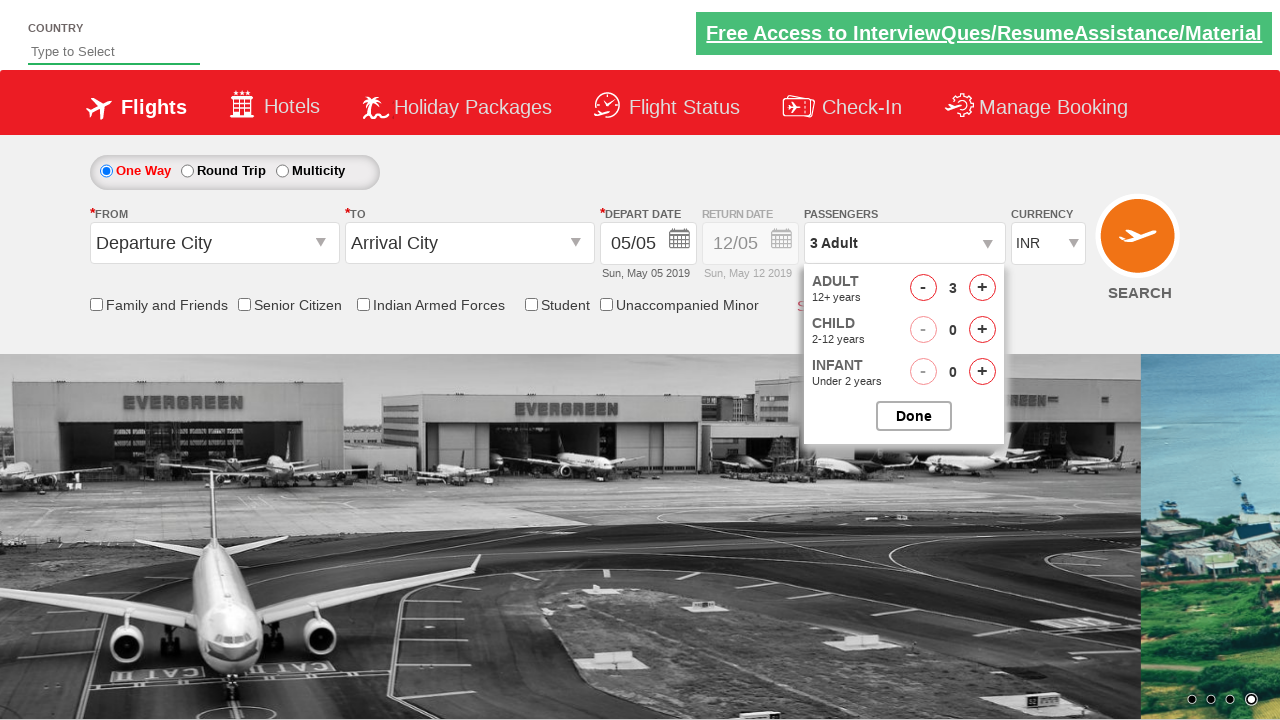